Tests a web form by clearing and filling a text input, then selecting an option from a dropdown menu

Starting URL: https://www.selenium.dev/selenium/web/web-form.html

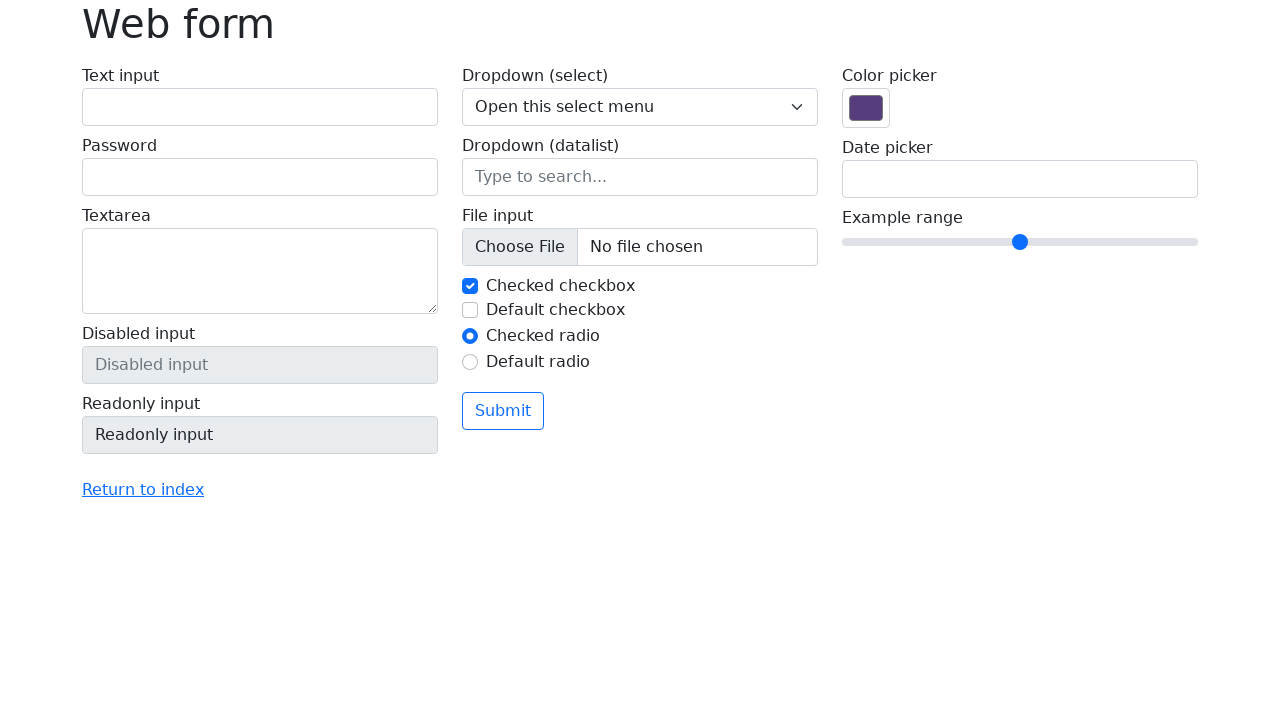

Cleared text input field on #my-text-id
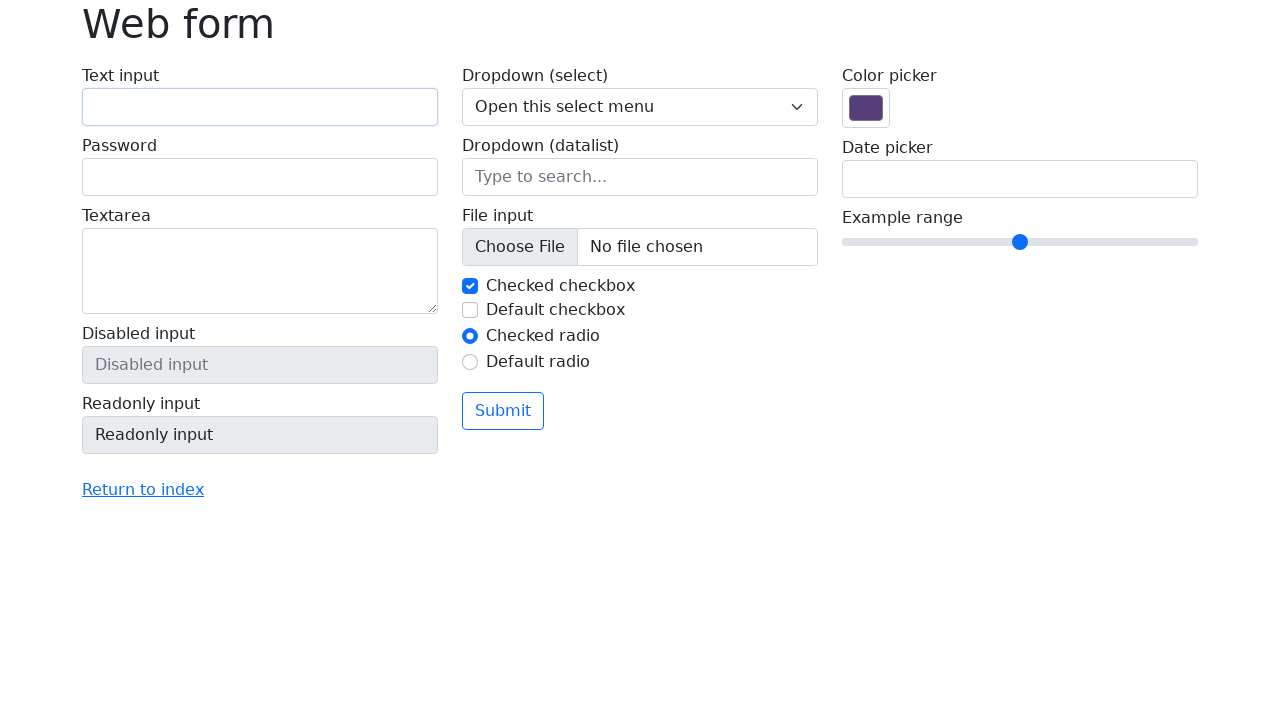

Filled text input field with 'Hello everybody' on #my-text-id
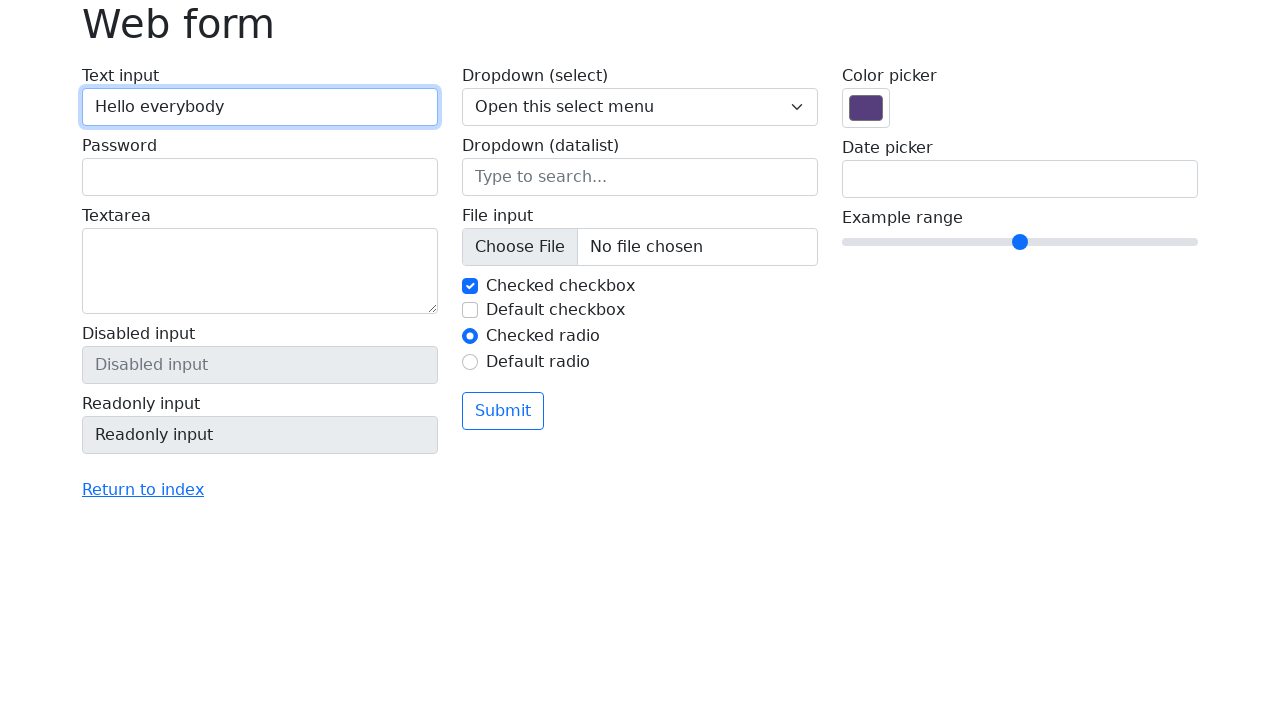

Selected option with value '1' from dropdown menu on select[name='my-select']
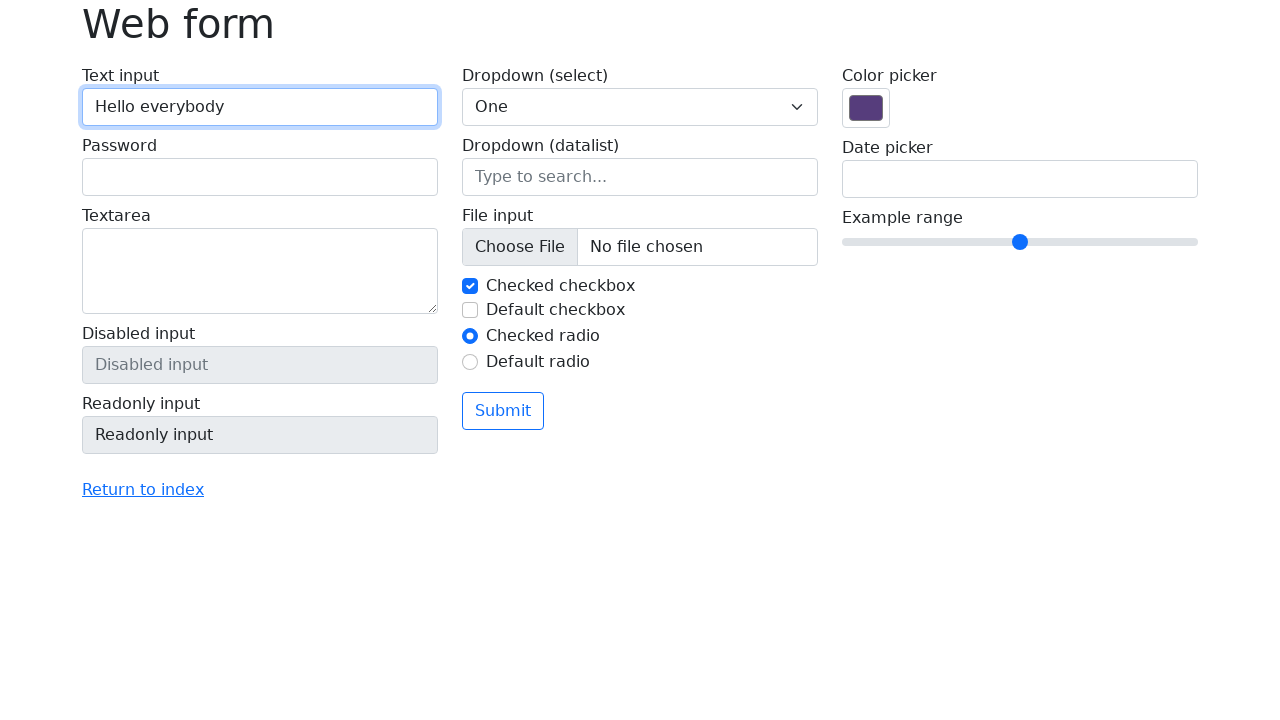

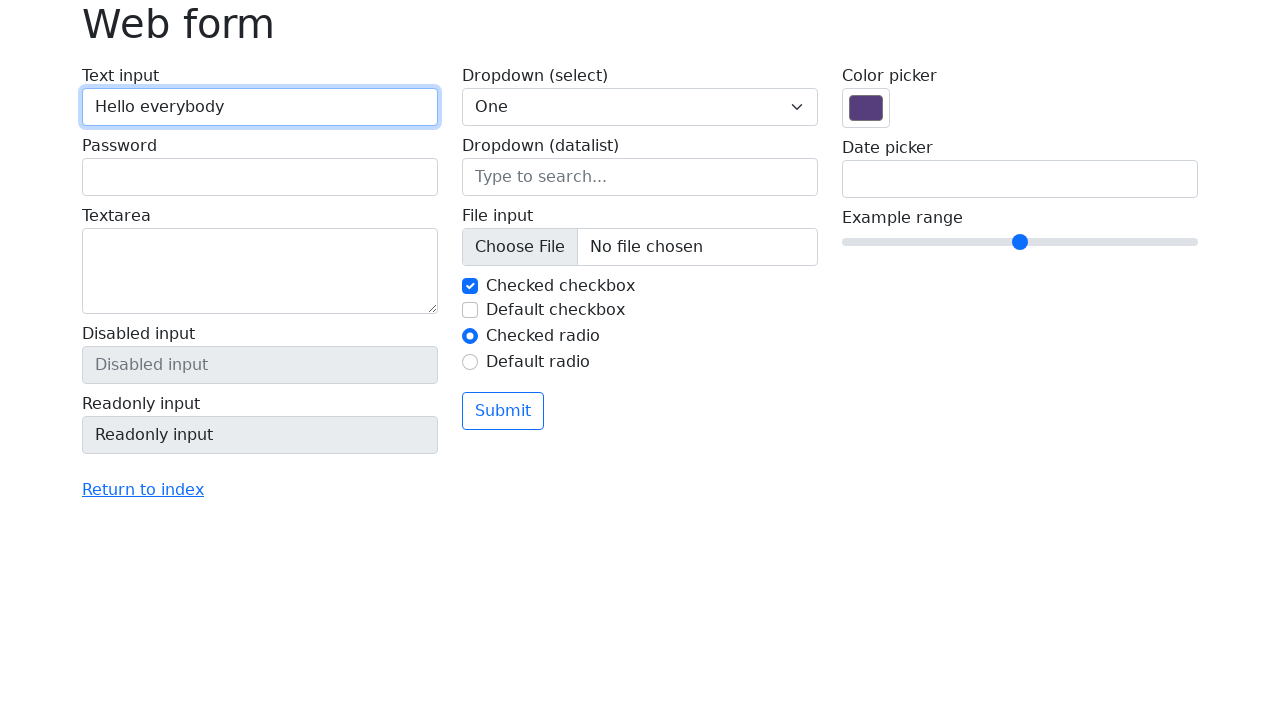